Tests navigation to the infinite scroll page by hovering and clicking on the infinite scroll link, then verifies the page title

Starting URL: https://the-internet.herokuapp.com/

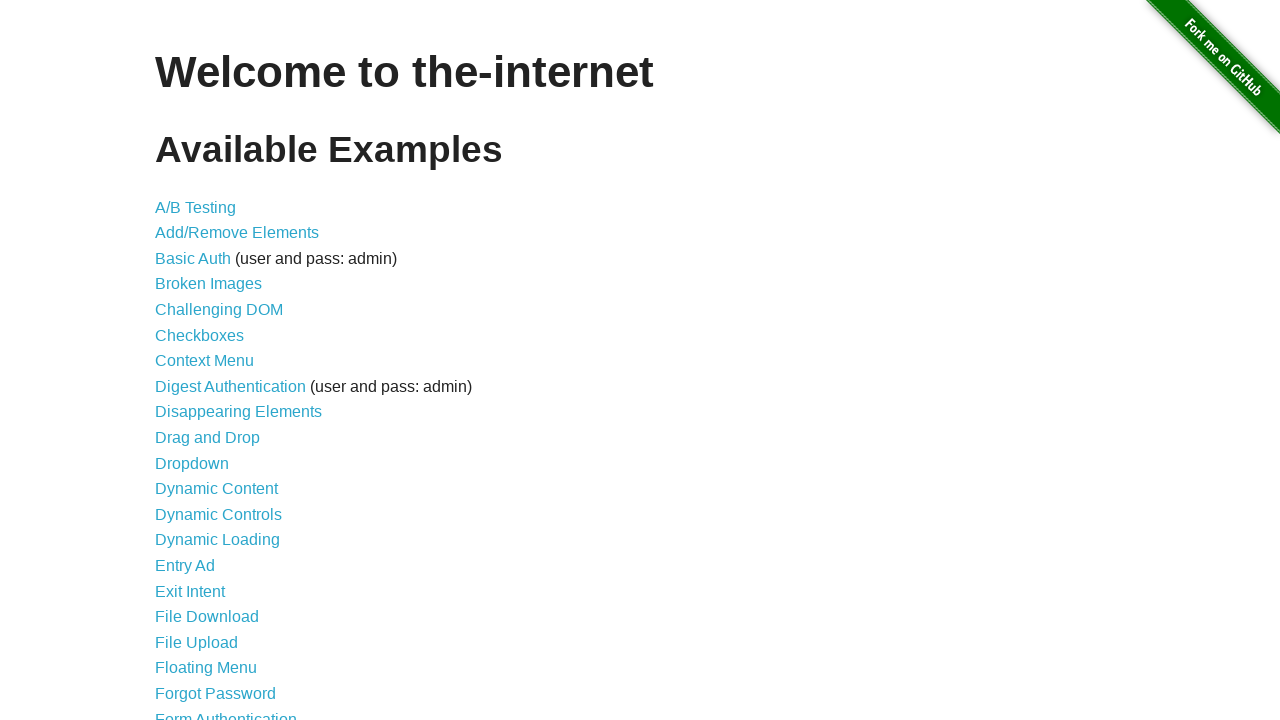

Hovered over the infinite scroll link at (201, 360) on xpath=//a[@href='/infinite_scroll']
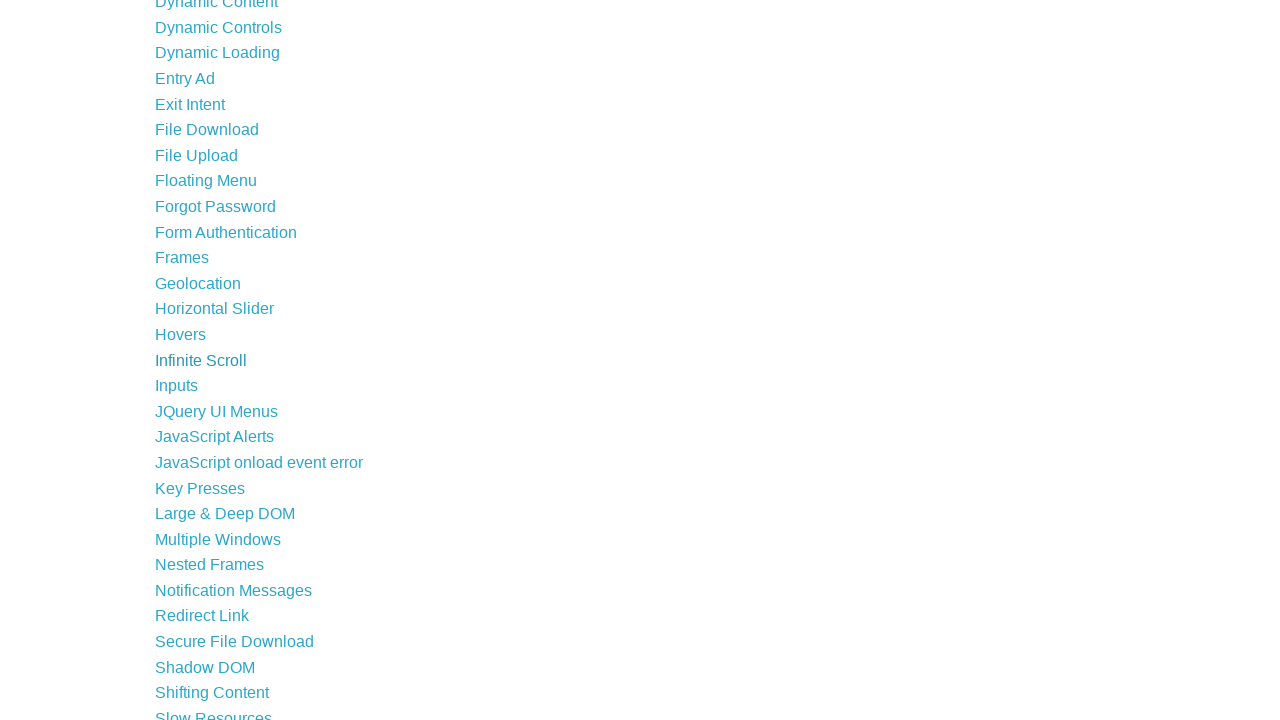

Clicked the infinite scroll link at (201, 360) on xpath=//a[@href='/infinite_scroll']
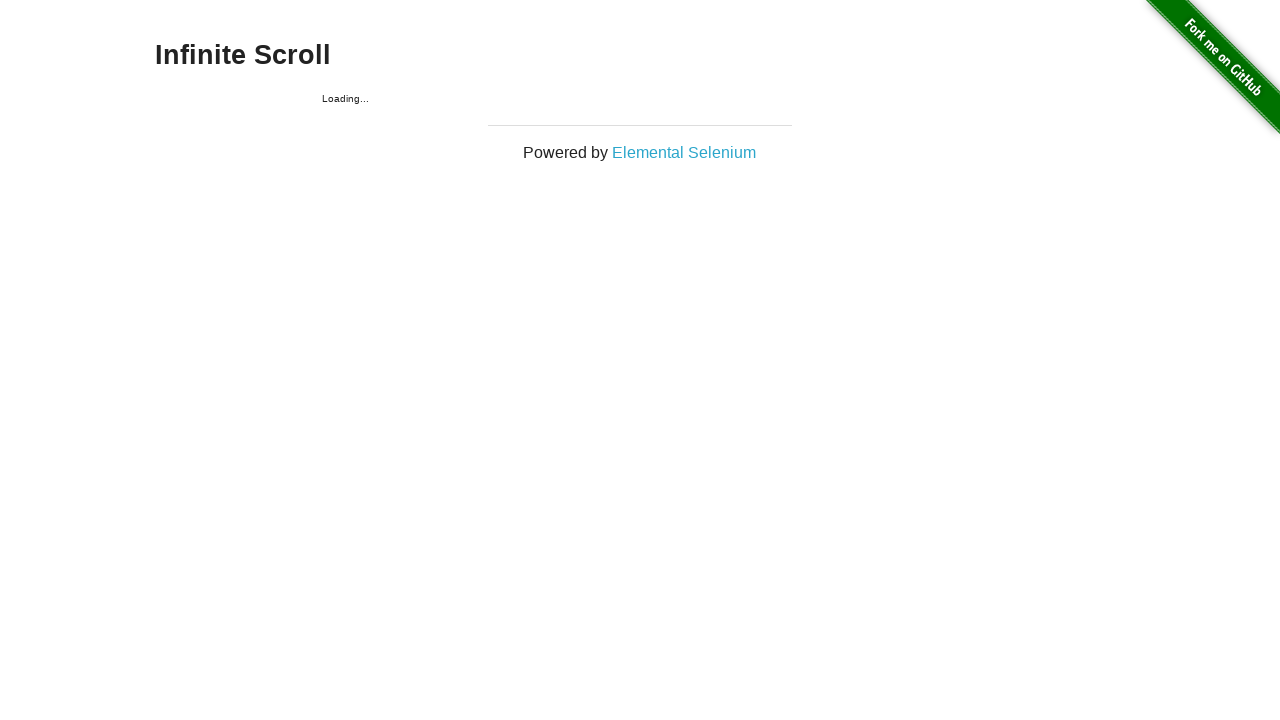

Page title element loaded
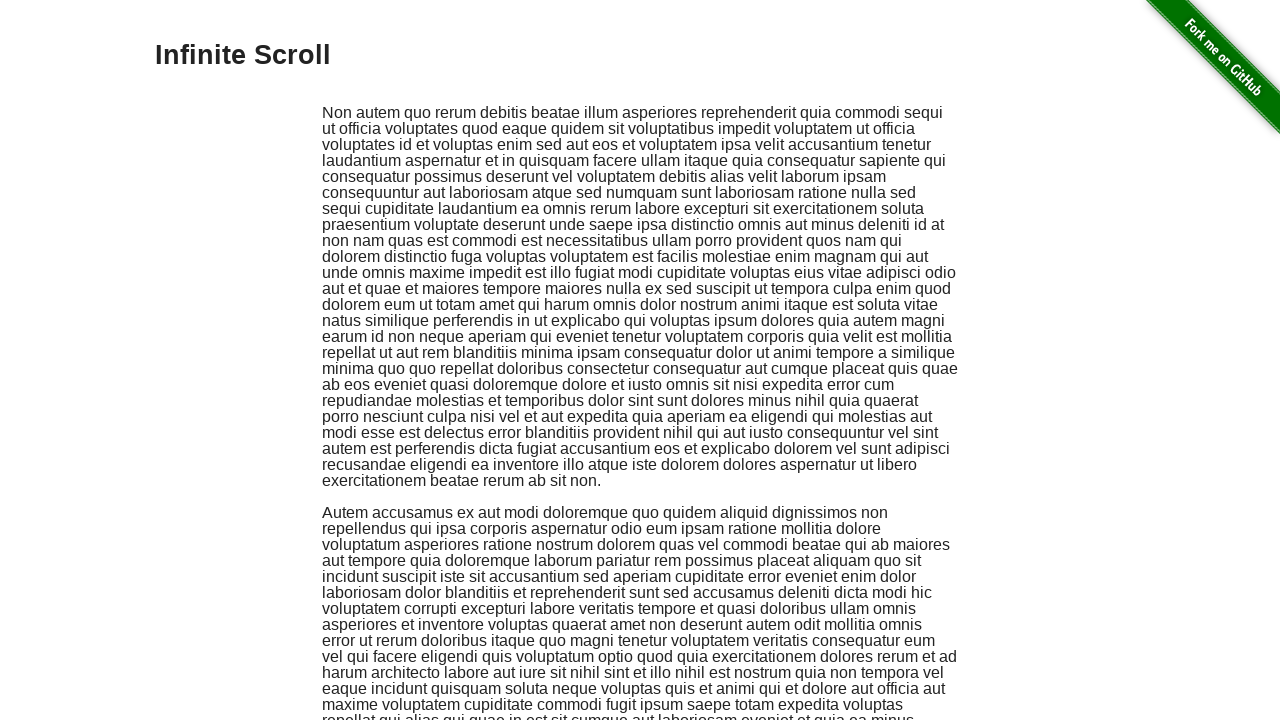

Located the page title element
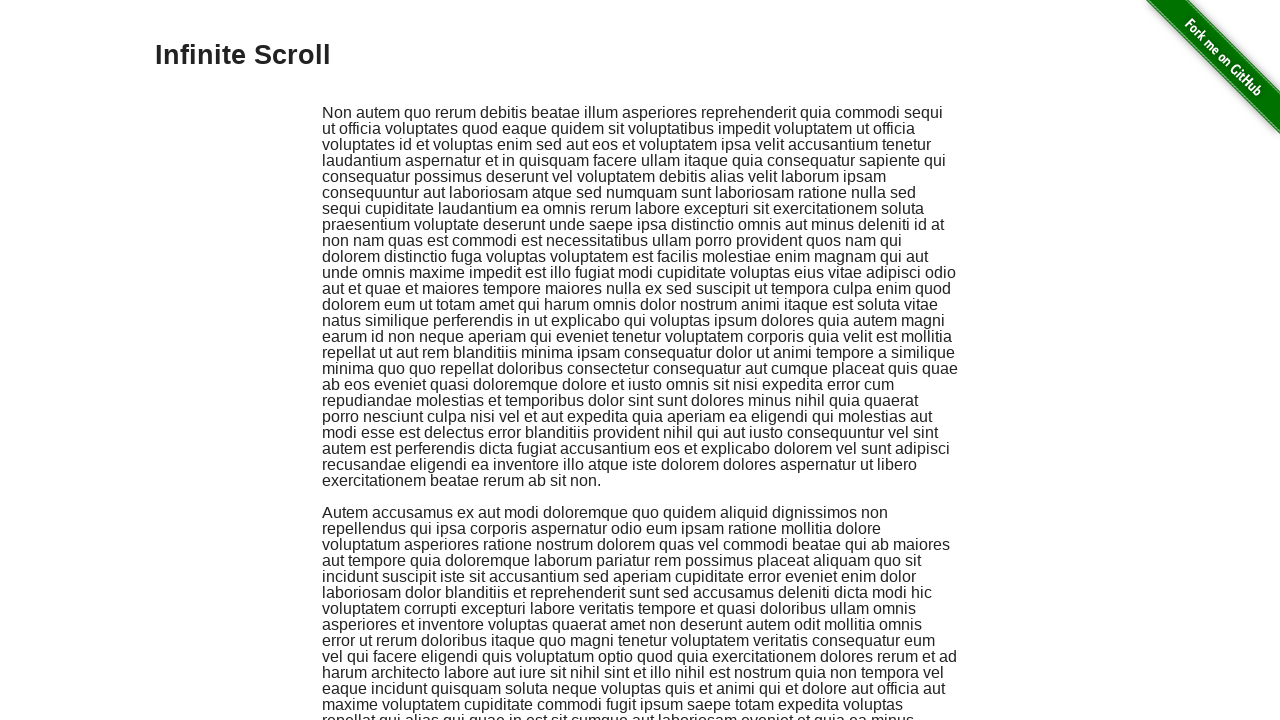

Verified page title is 'Infinite Scroll'
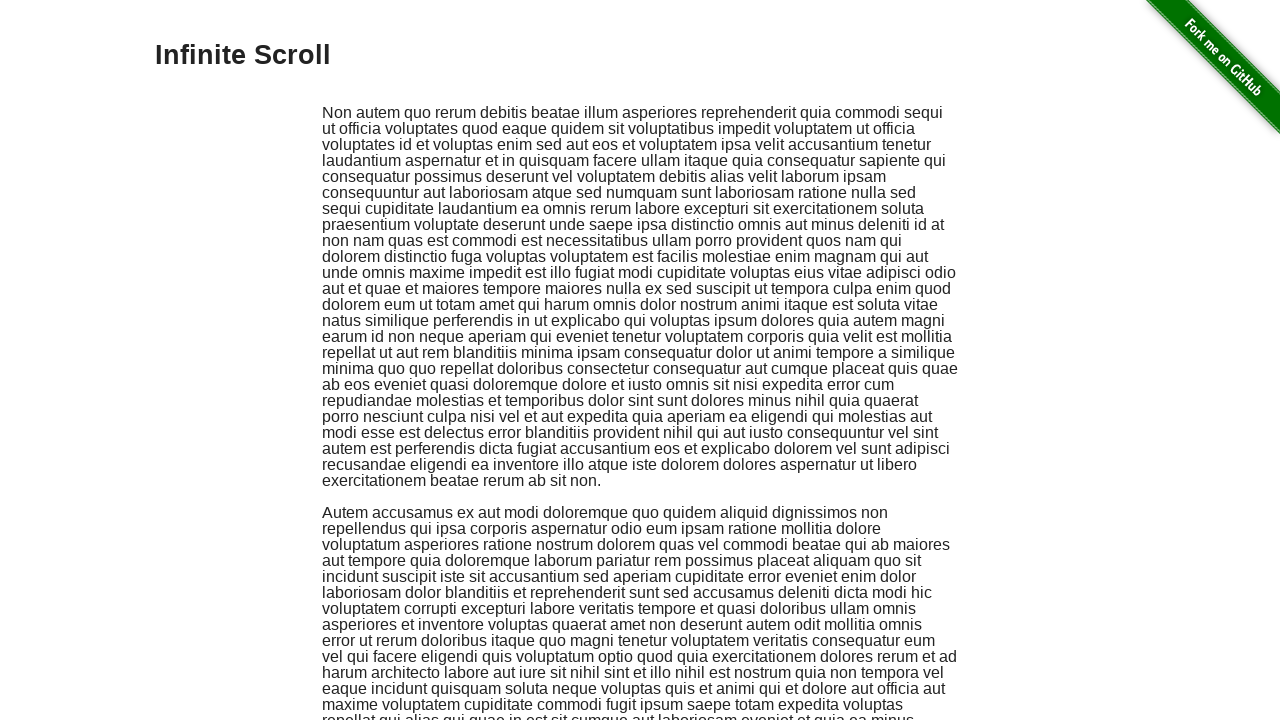

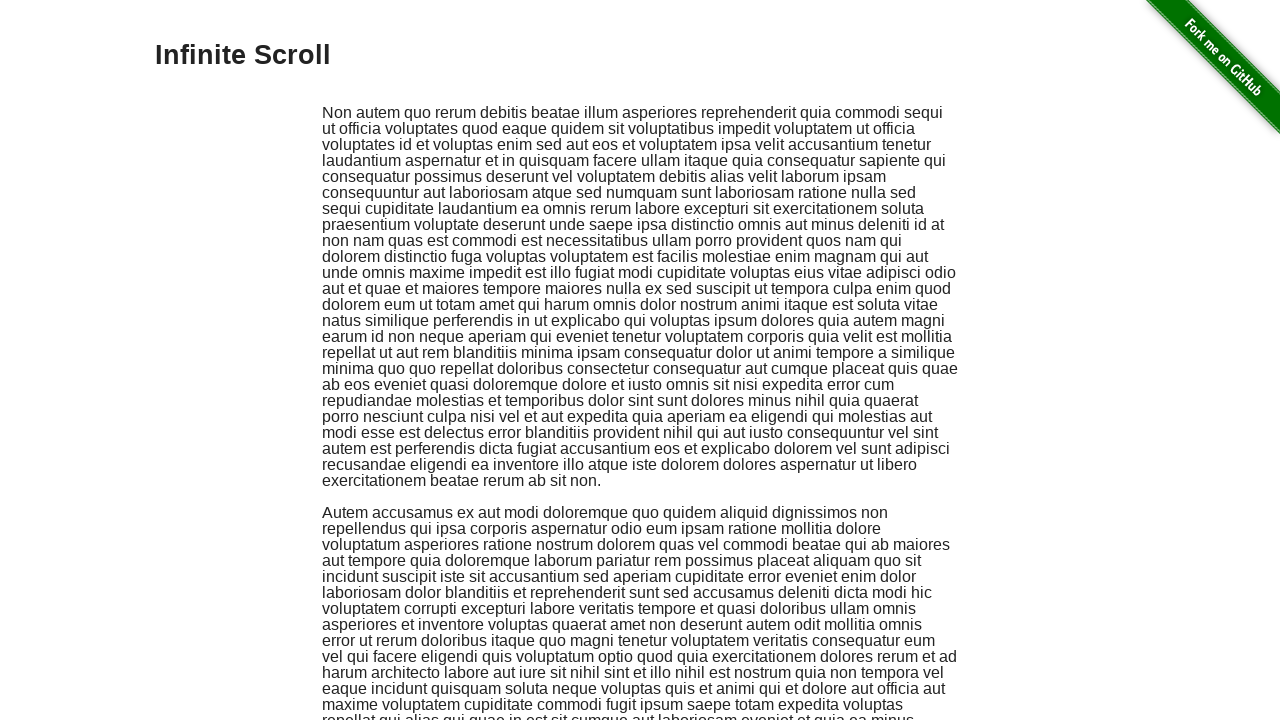